Tests checkbox functionality by navigating to Checkboxes page and clicking both checkboxes to toggle their states

Starting URL: http://the-internet.herokuapp.com/

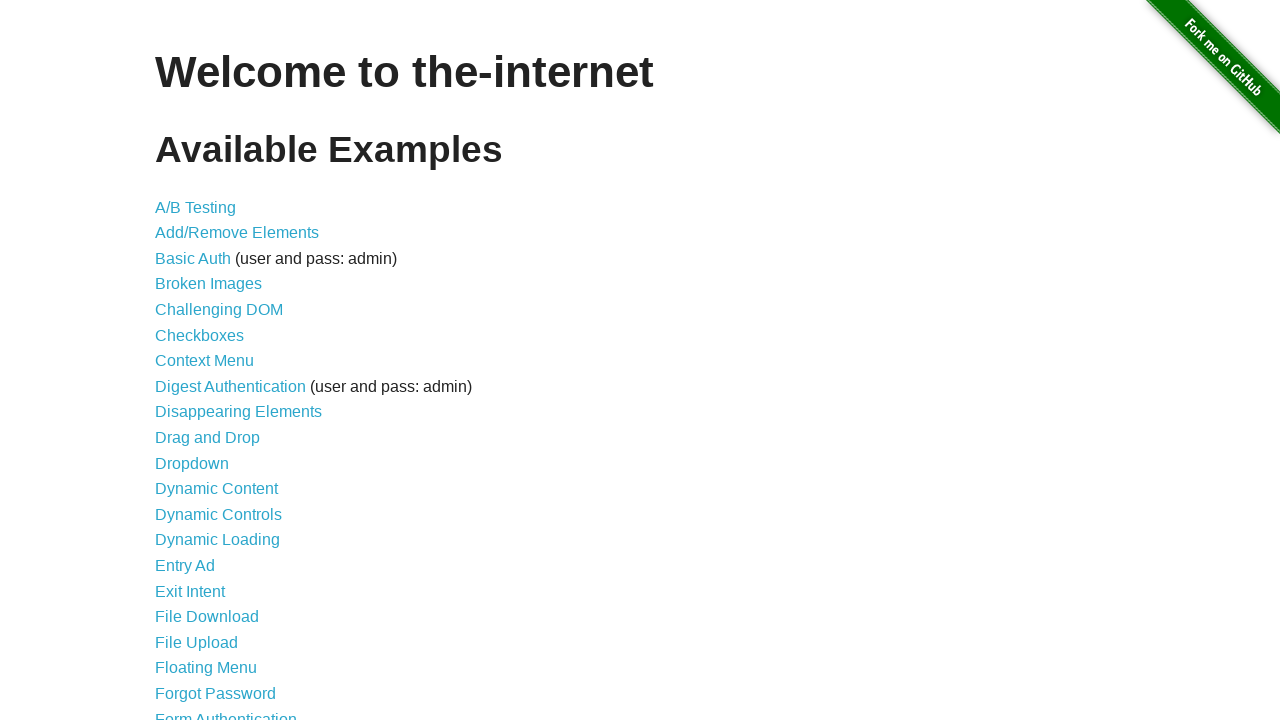

Clicked on Checkboxes link to navigate to checkboxes page at (200, 335) on text=Checkboxes
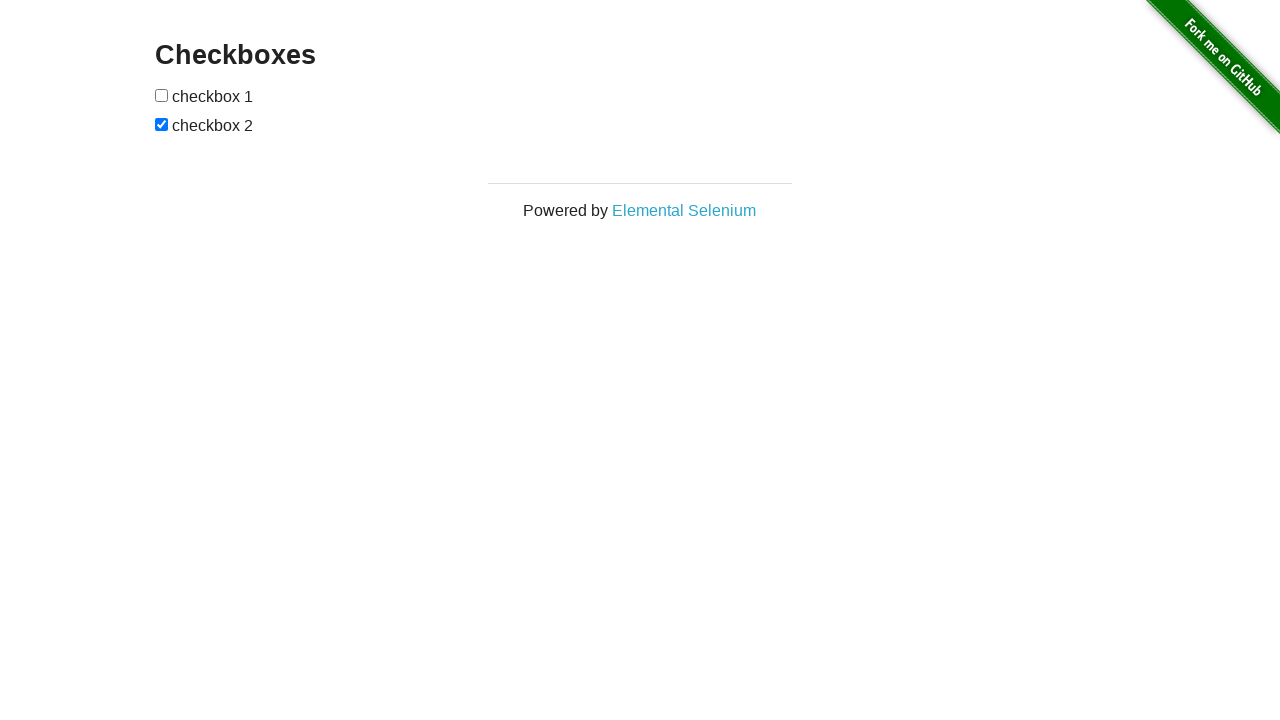

Clicked the first checkbox to toggle its state at (162, 95) on (//input[@type='checkbox'])[1]
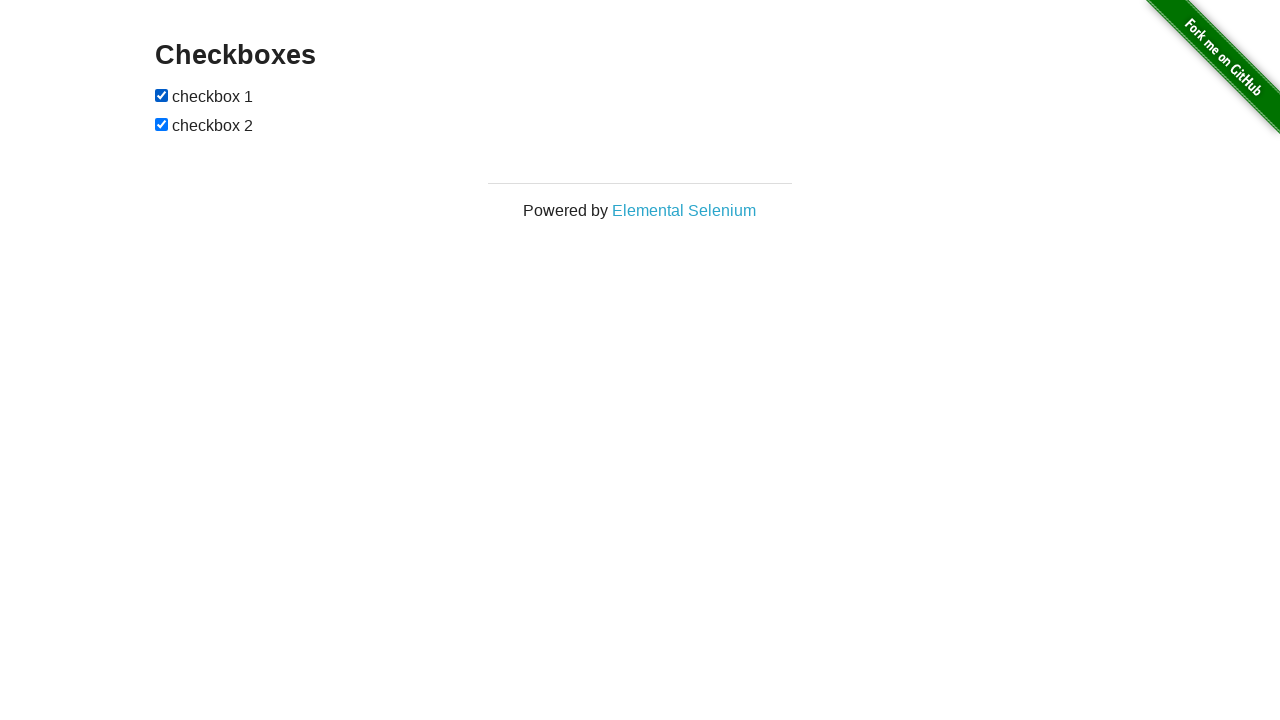

Clicked the second checkbox to toggle its state at (162, 124) on (//input[@type='checkbox'])[2]
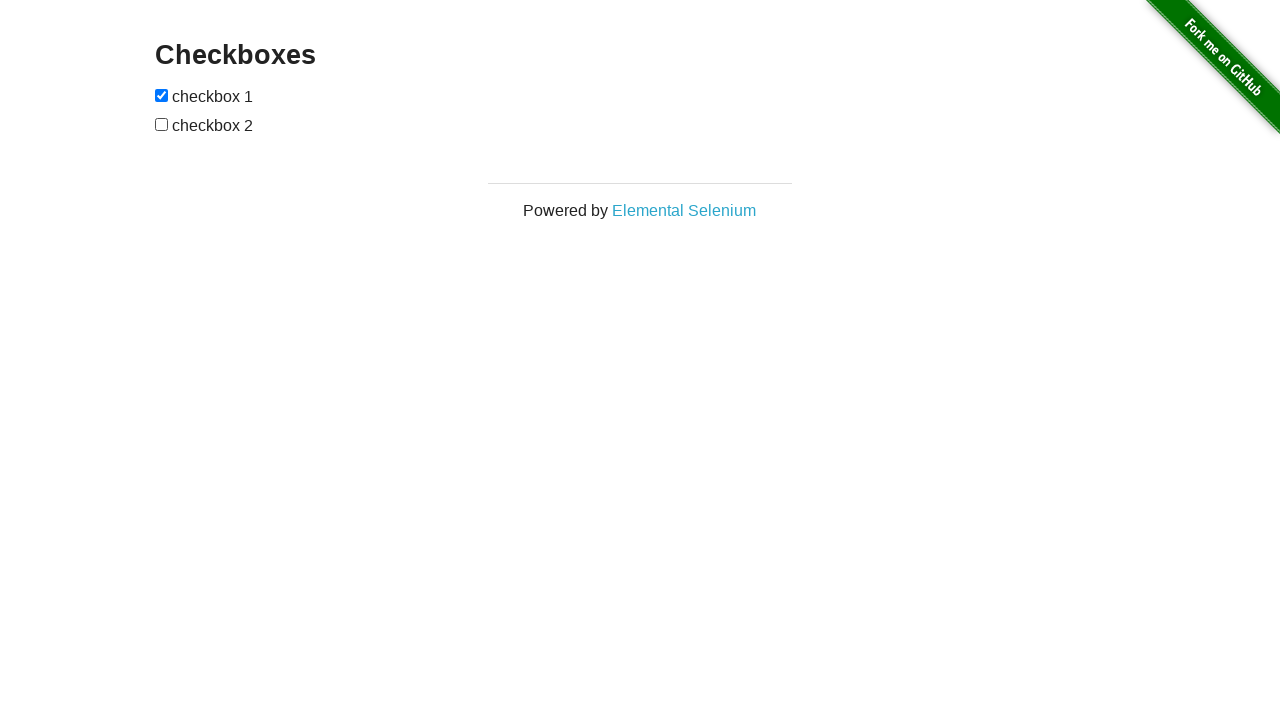

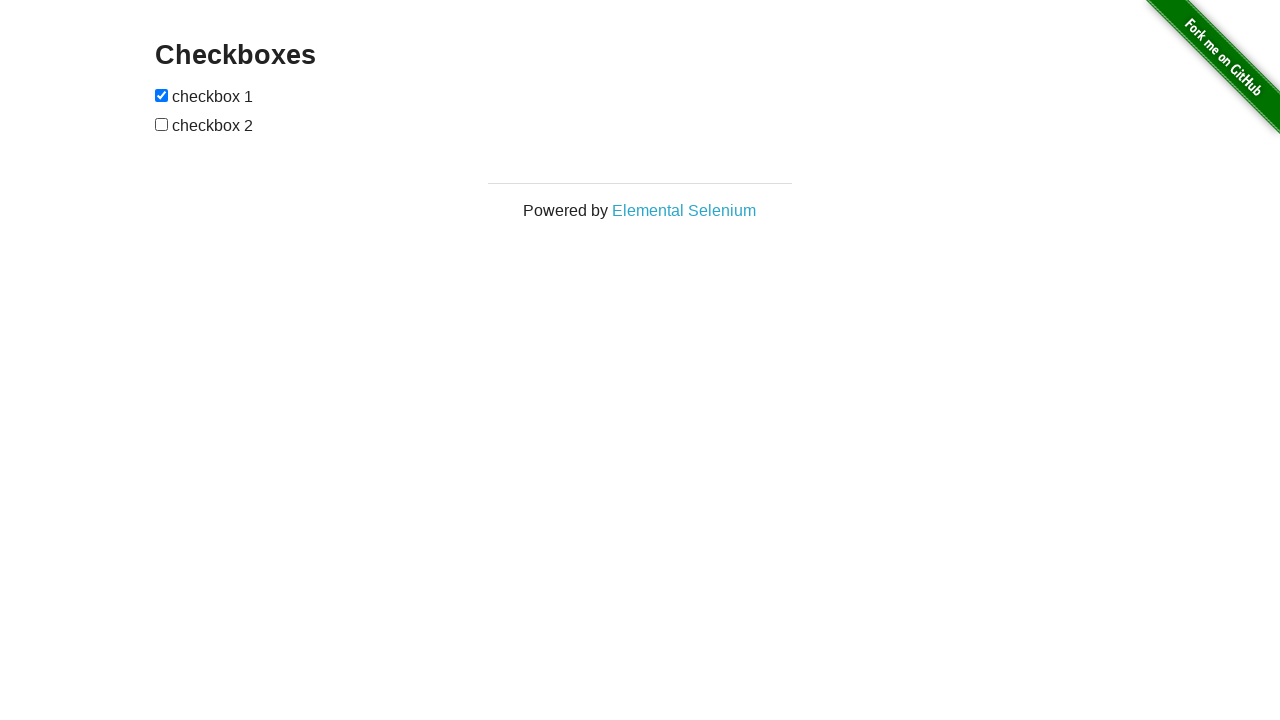